Tests decimal addition with valid floating point numbers to verify correct computation

Starting URL: https://gerabarud.github.io/is3-calculadora/

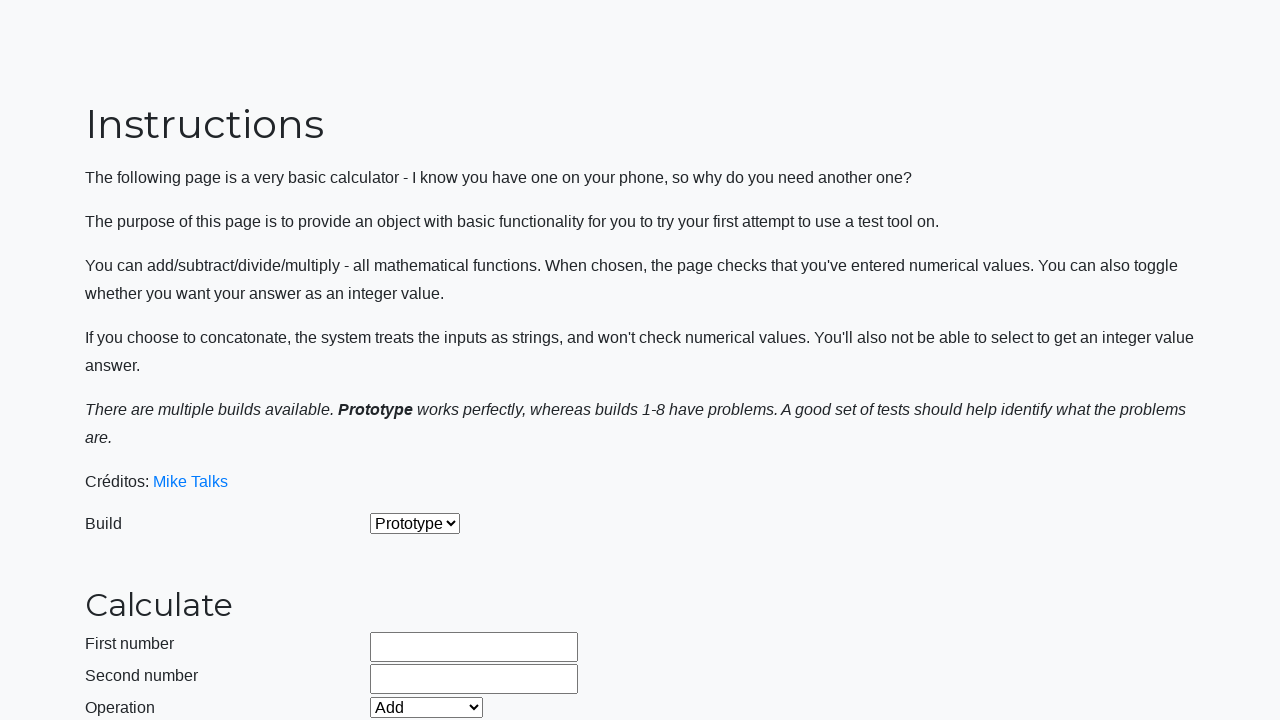

Selected 'Add' operation from dropdown on #selectOperationDropdown
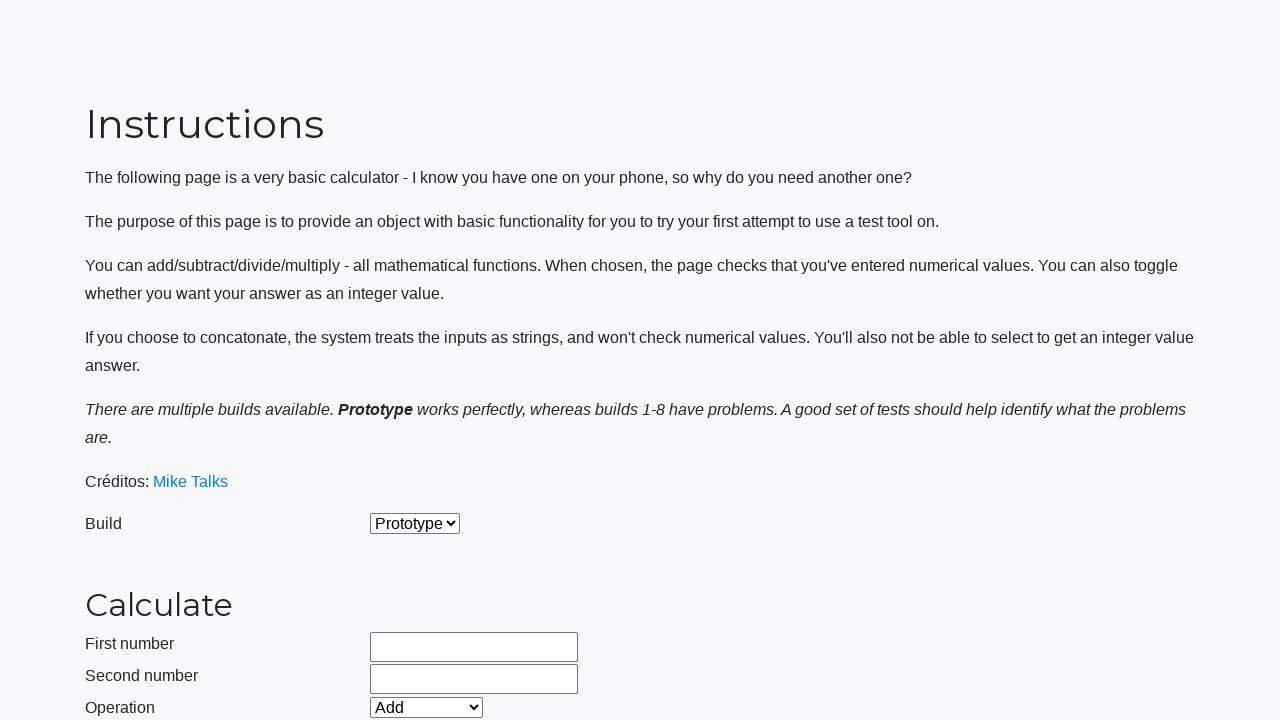

Entered first operand: 9.999999999 on #number1Field
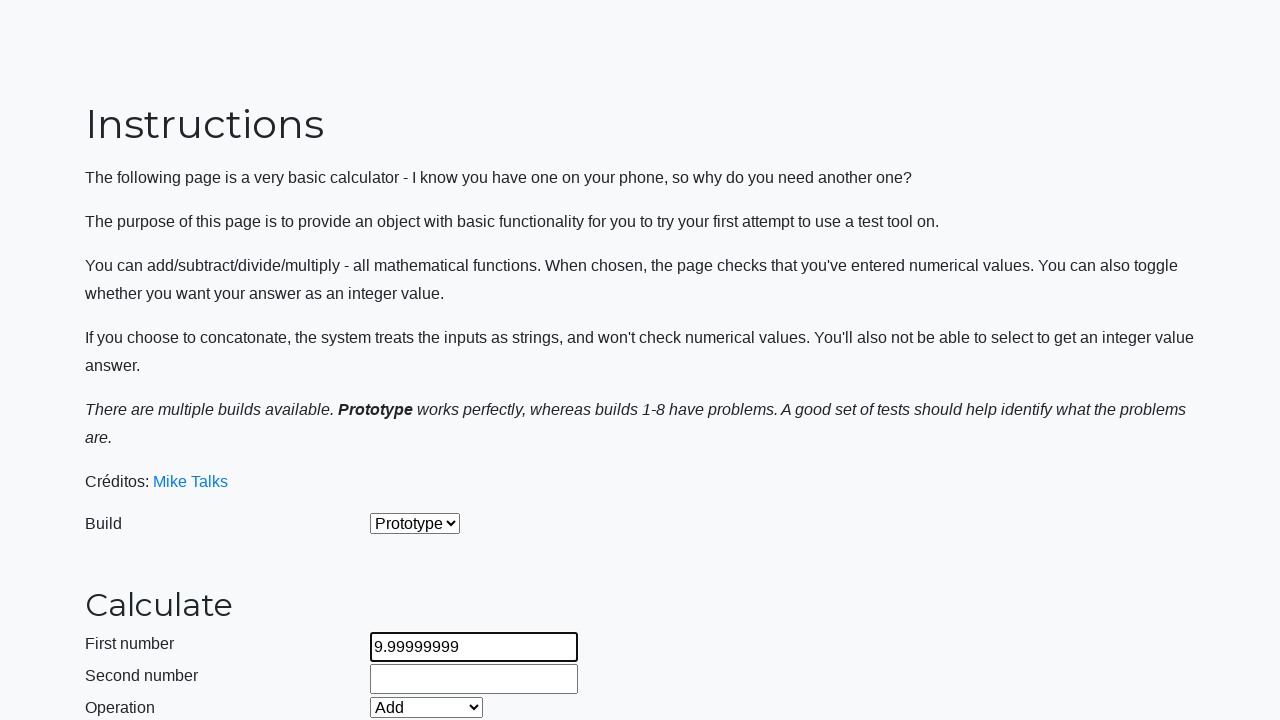

Entered second operand: 9.999999999 on #number2Field
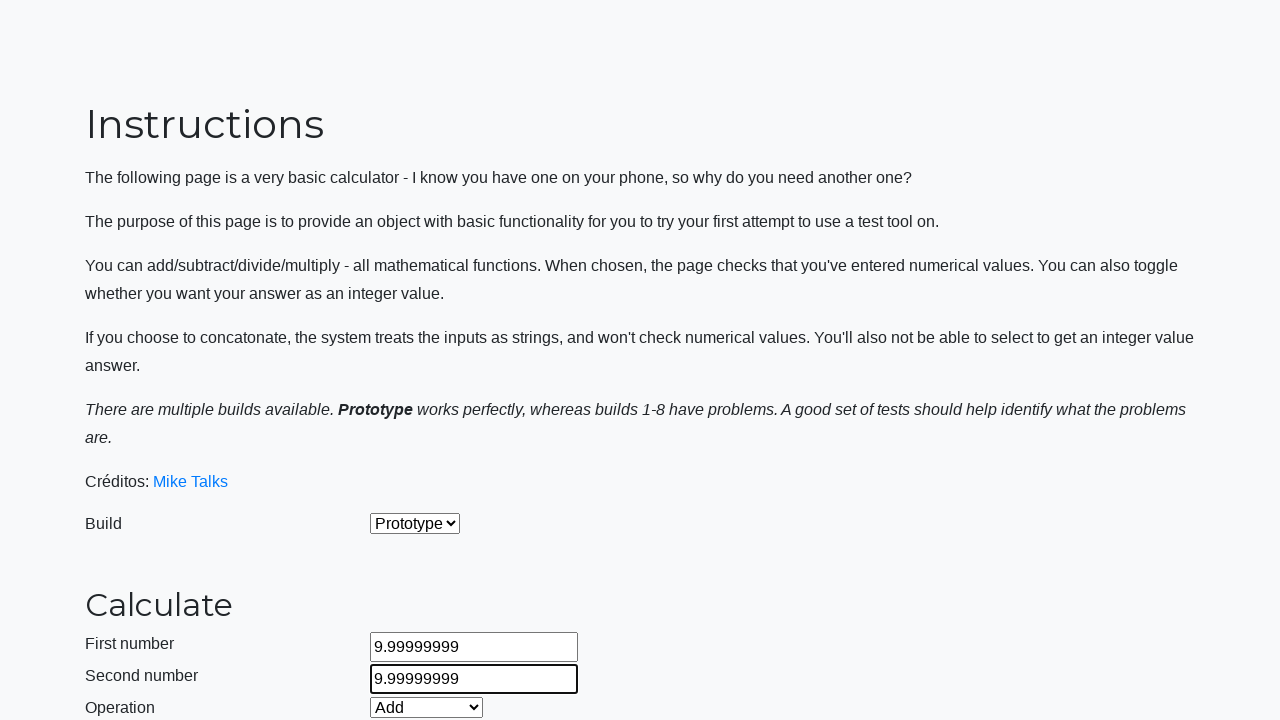

Clicked calculate button to perform decimal addition at (422, 451) on #calculateButton
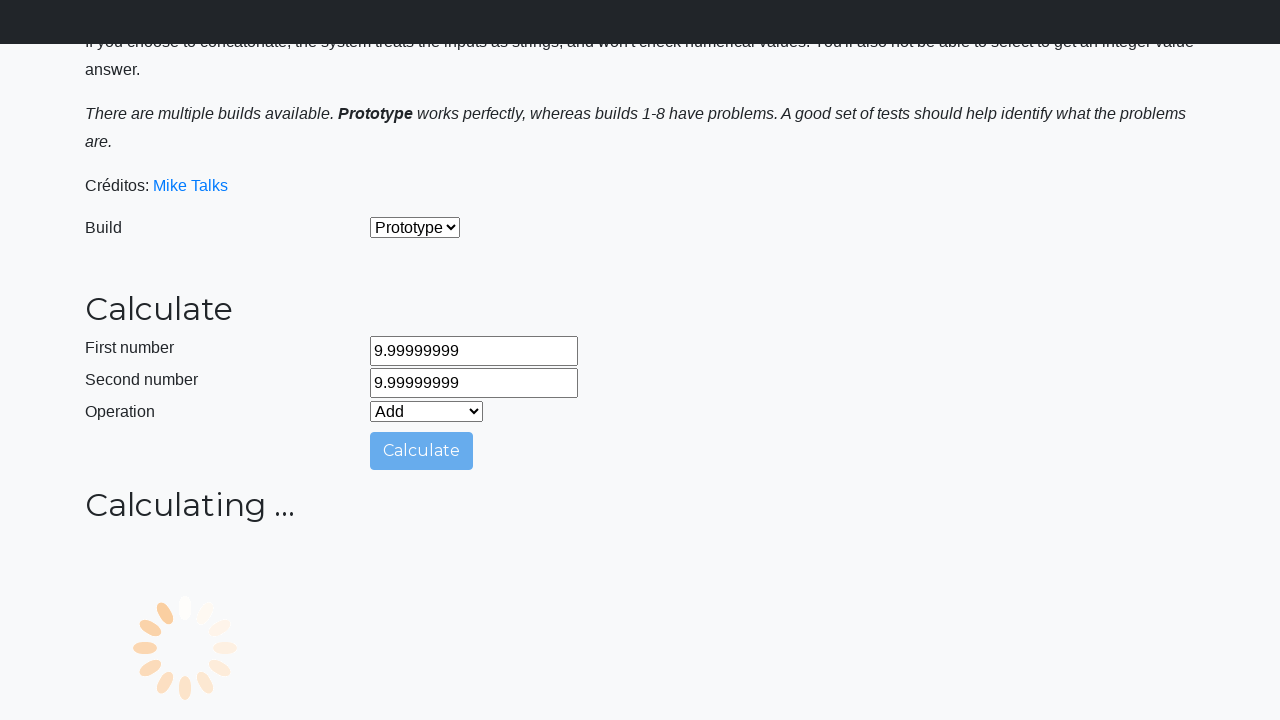

Waited for calculation result to be displayed
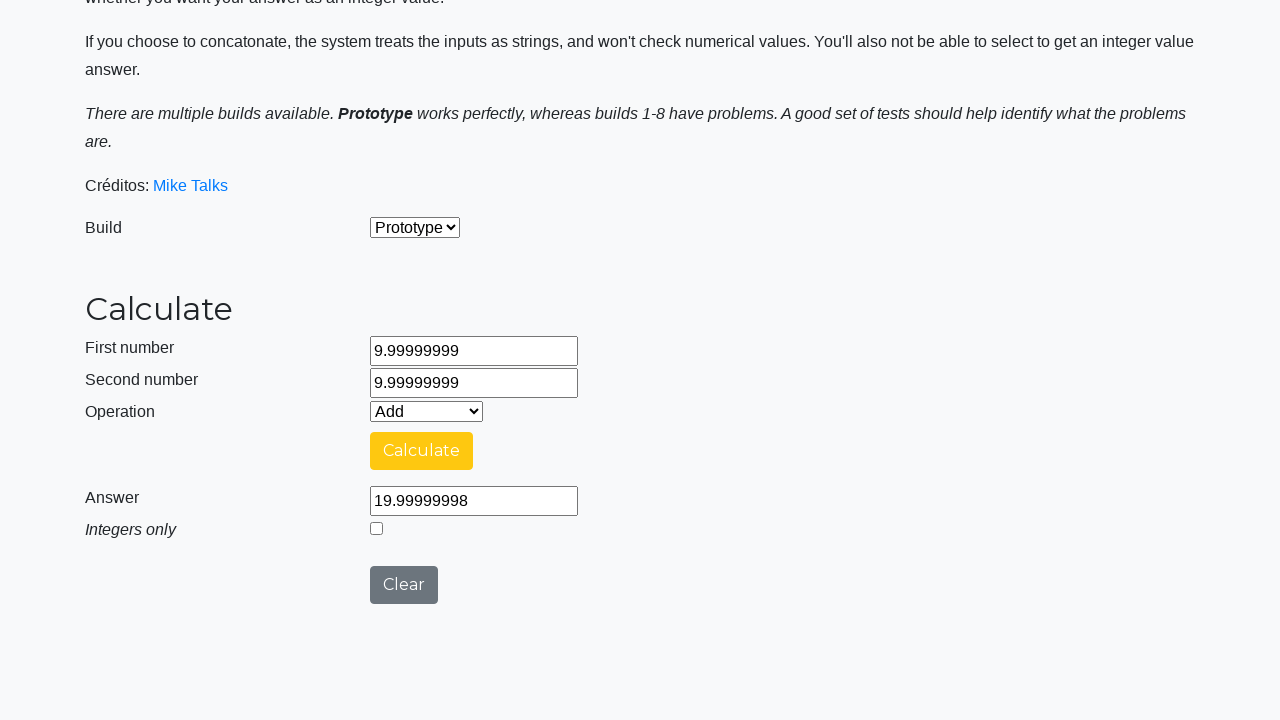

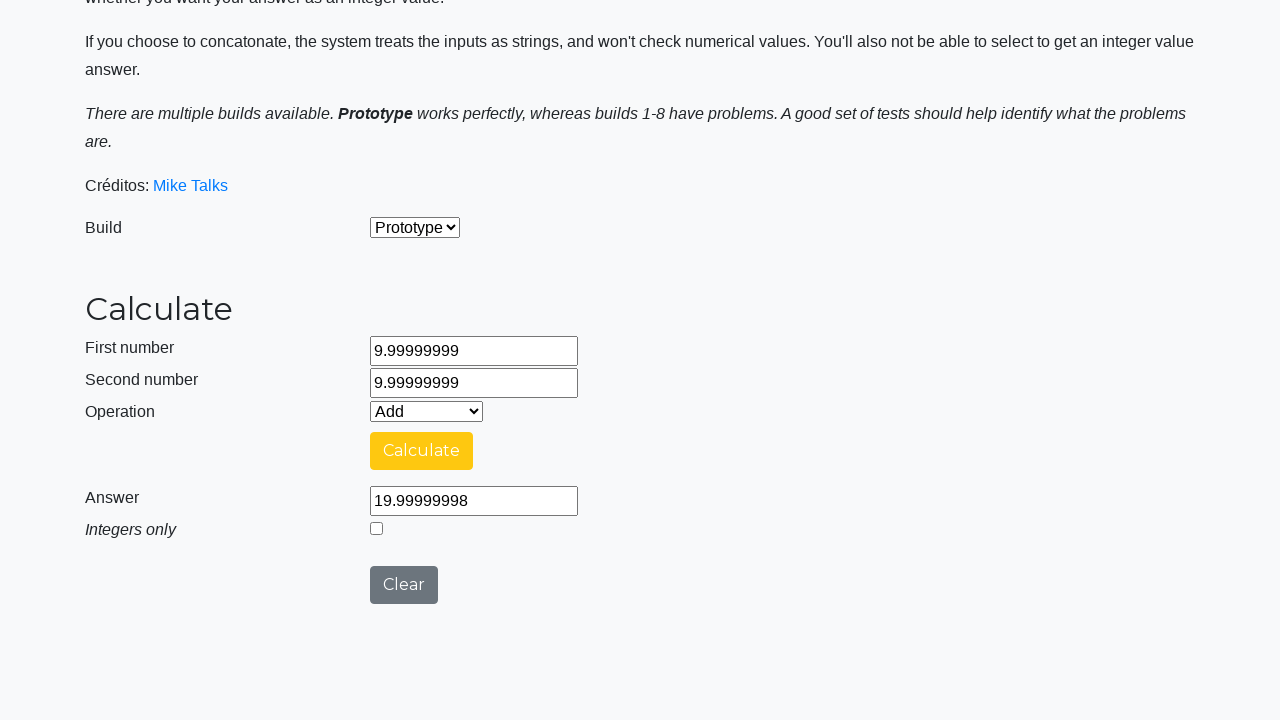